Navigates to the Heroku test site, clicks on the Frames link, then clicks on the iFrame option

Starting URL: https://the-internet.herokuapp.com/

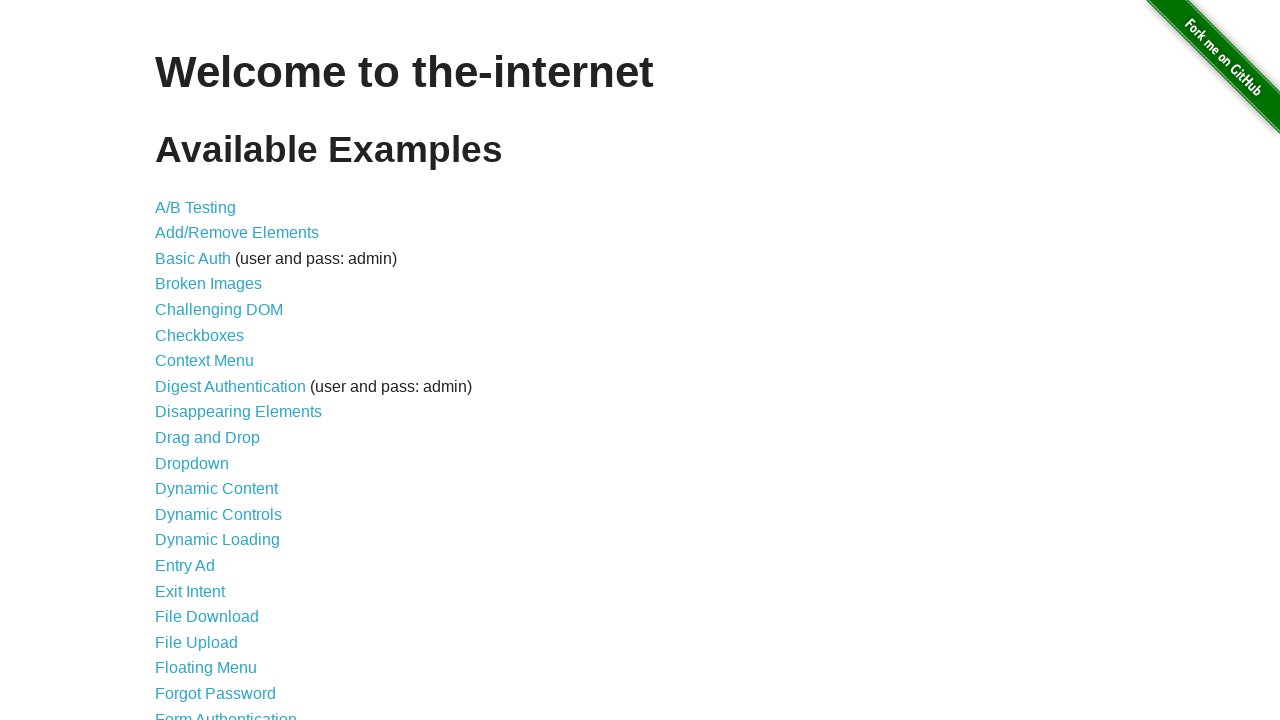

Clicked on the Frames link at (182, 361) on a:text('Frames')
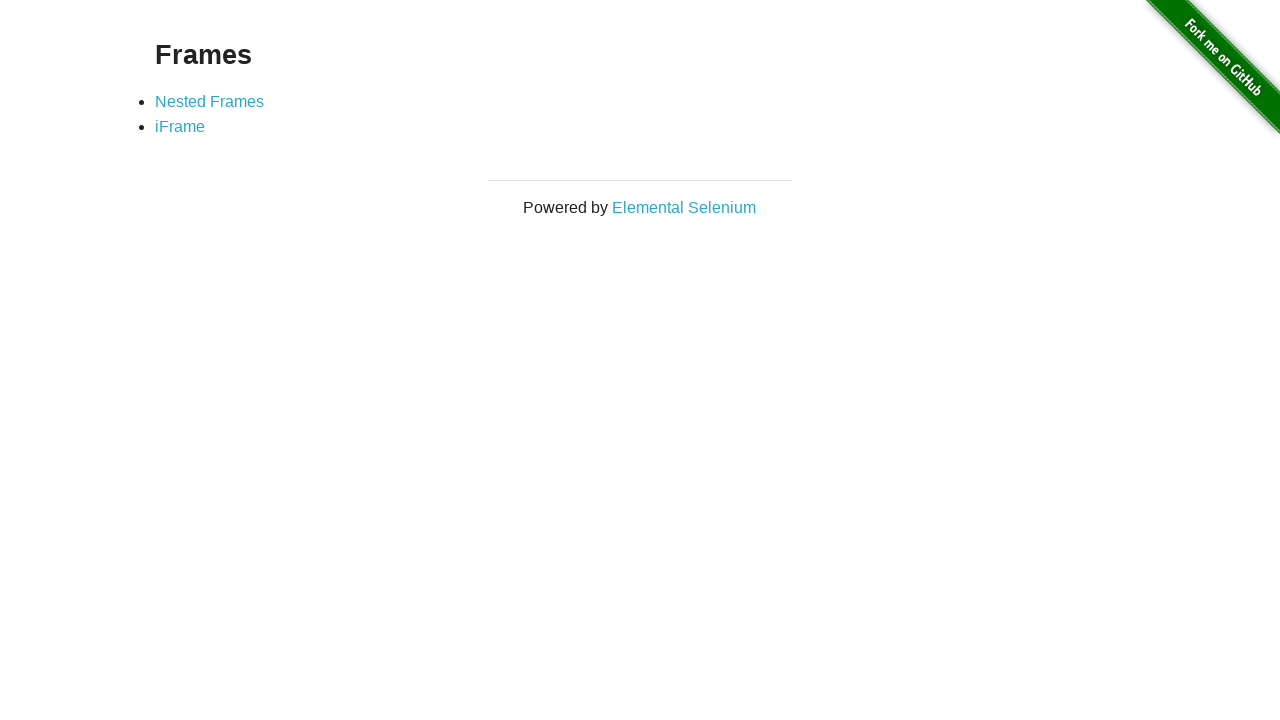

Clicked on the iFrame link at (180, 127) on a:text('iFrame')
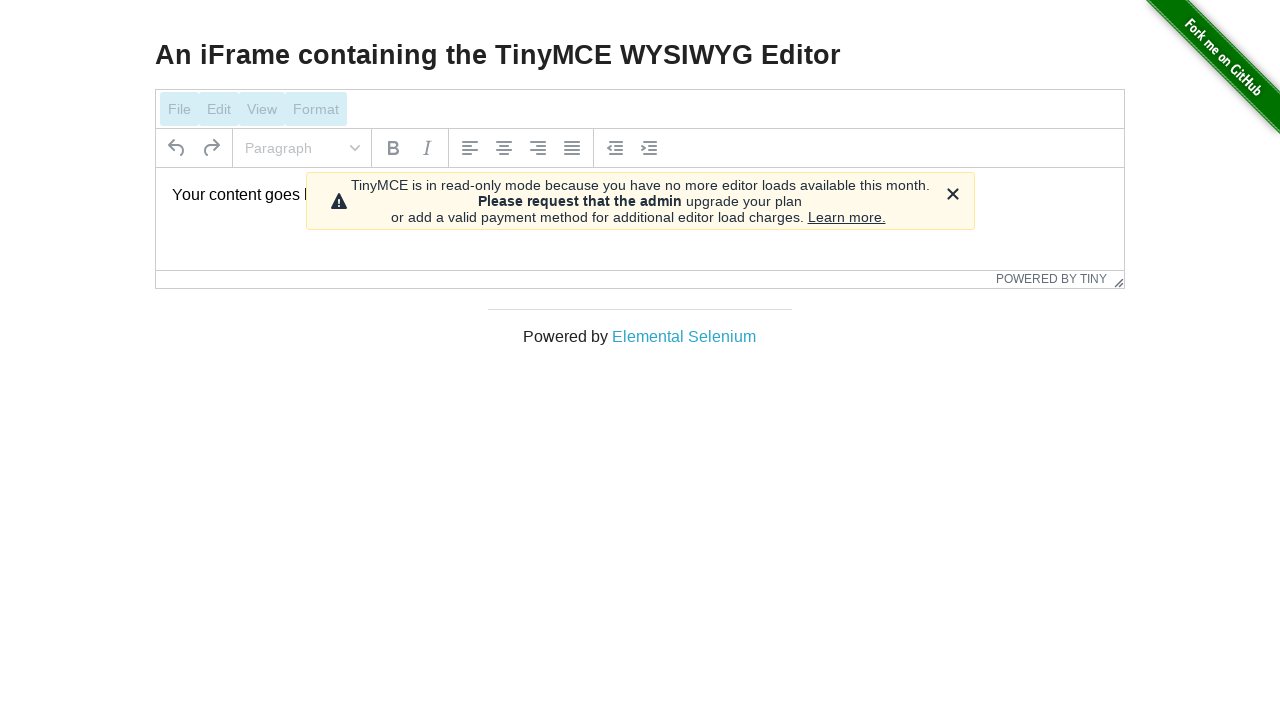

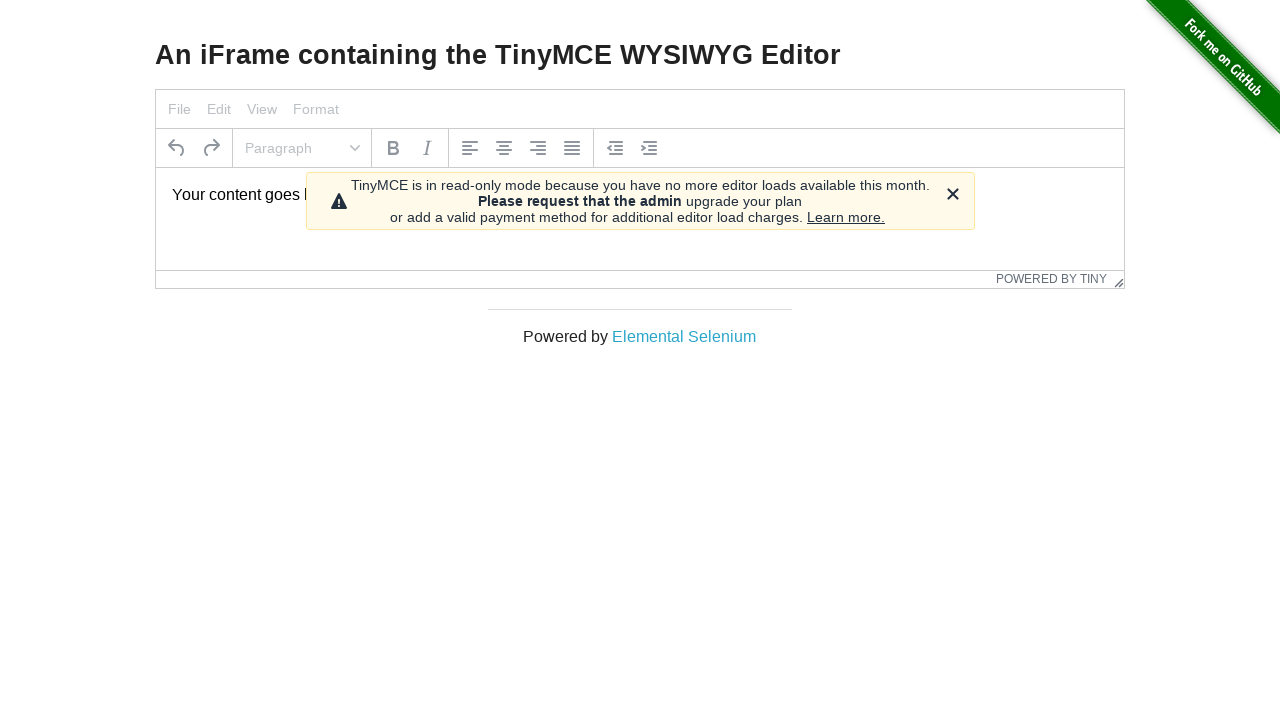